Tests handling a JavaScript confirm dialog by clicking a link that triggers a confirm box, retrieving the text, and dismissing it

Starting URL: https://www.selenium.dev/documentation/webdriver/js_alerts_prompts_and_confirmations/

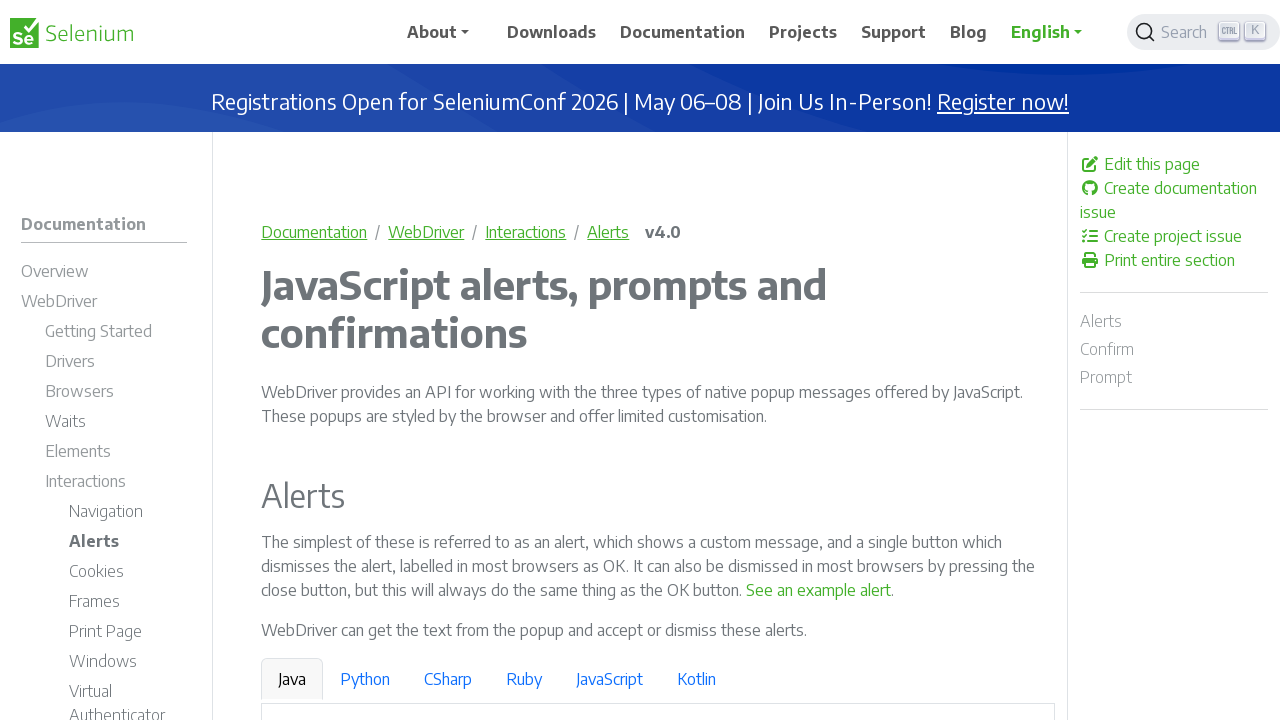

Registered dialog handler to dismiss confirm dialogs
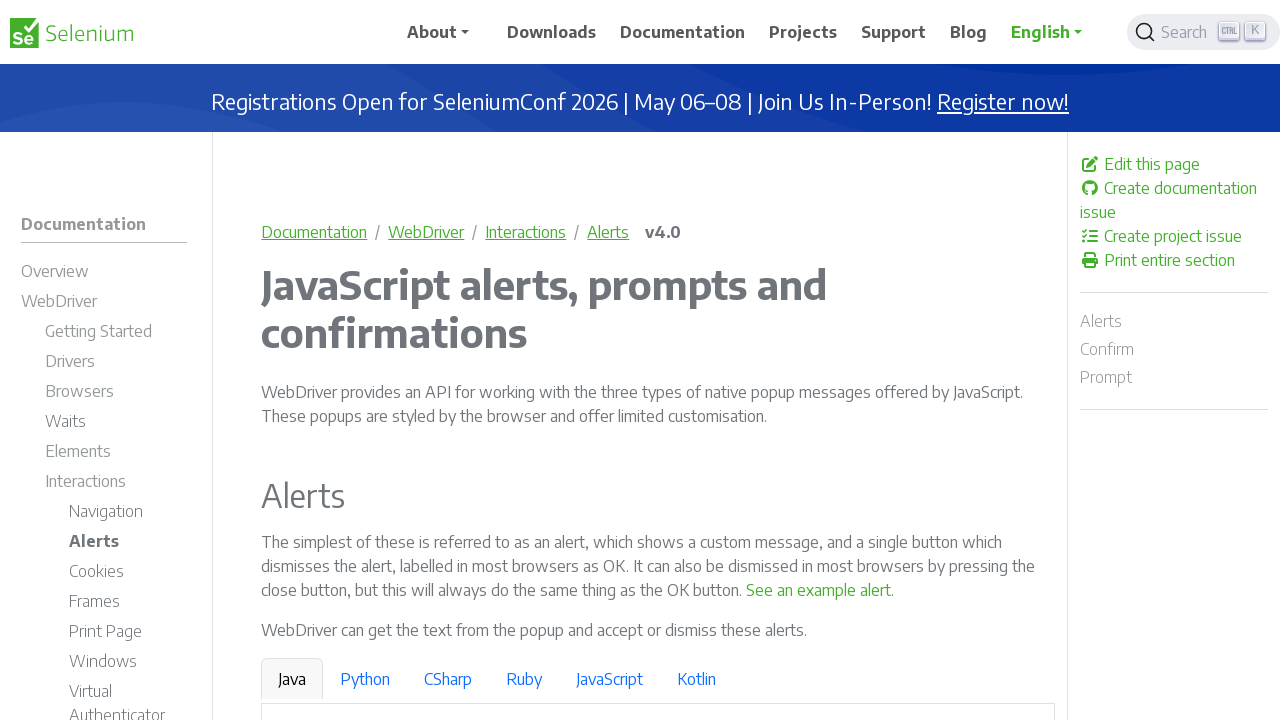

Clicked link to trigger confirm dialog at (964, 361) on a:has-text('See a sample confirm')
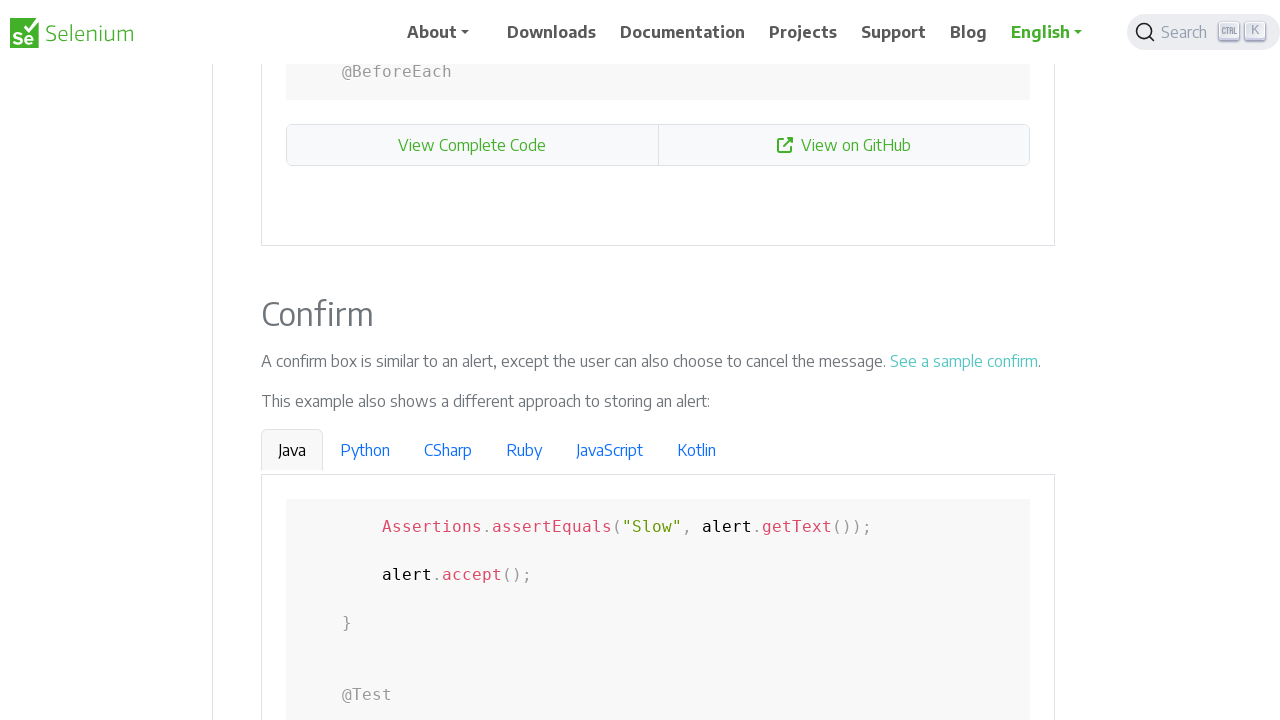

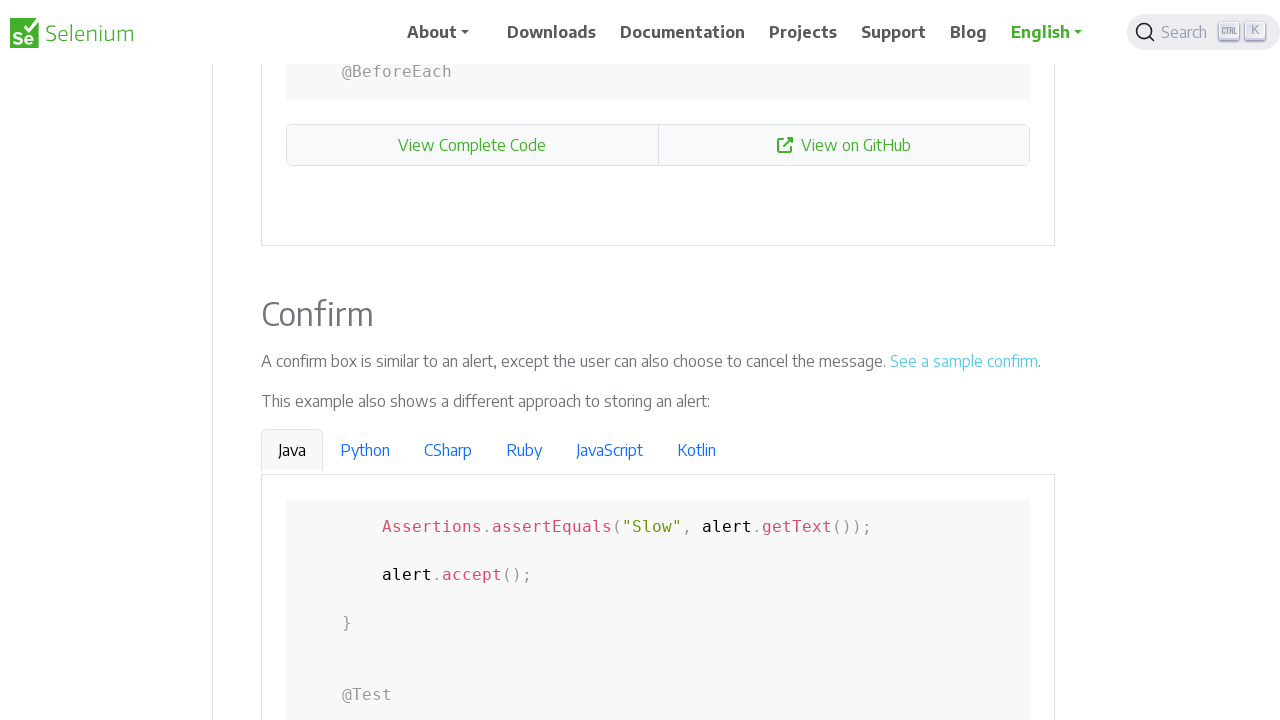